Tests backspace key functionality by typing text and then pressing backspace multiple times to delete each character one by one

Starting URL: https://the-internet.herokuapp.com/login

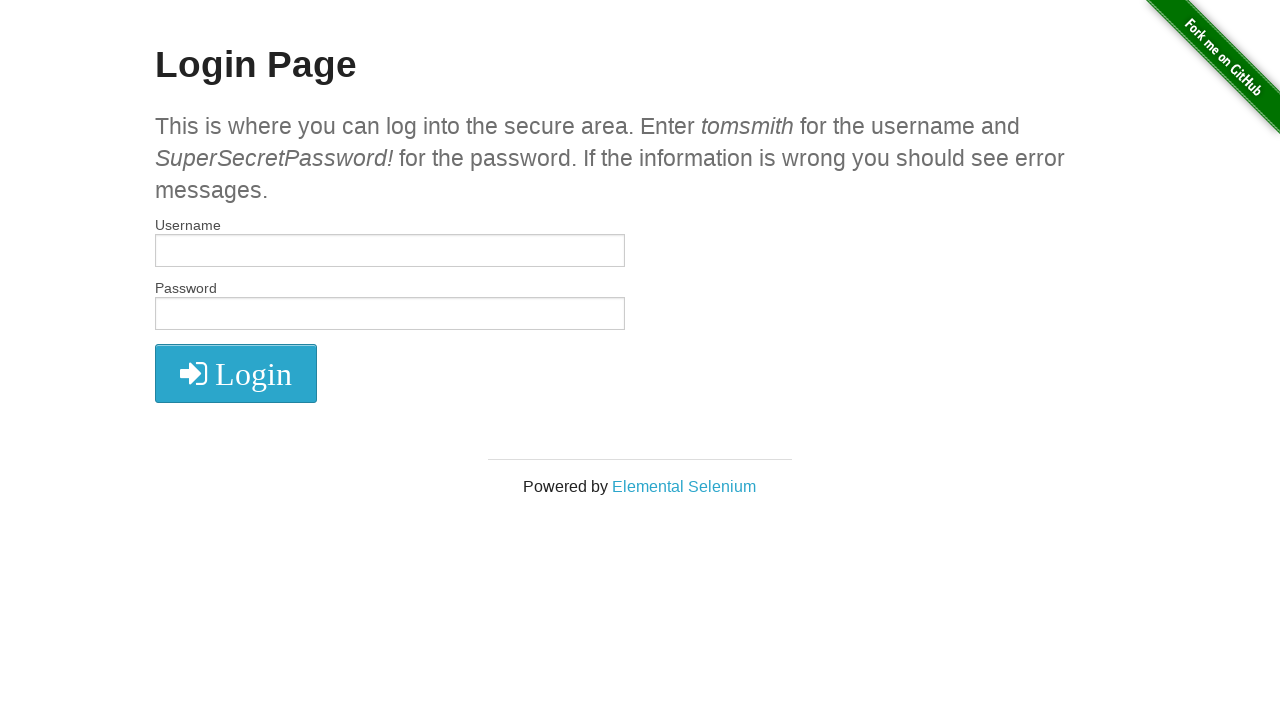

Filled username field with 'QWERTYUIOP' on #username
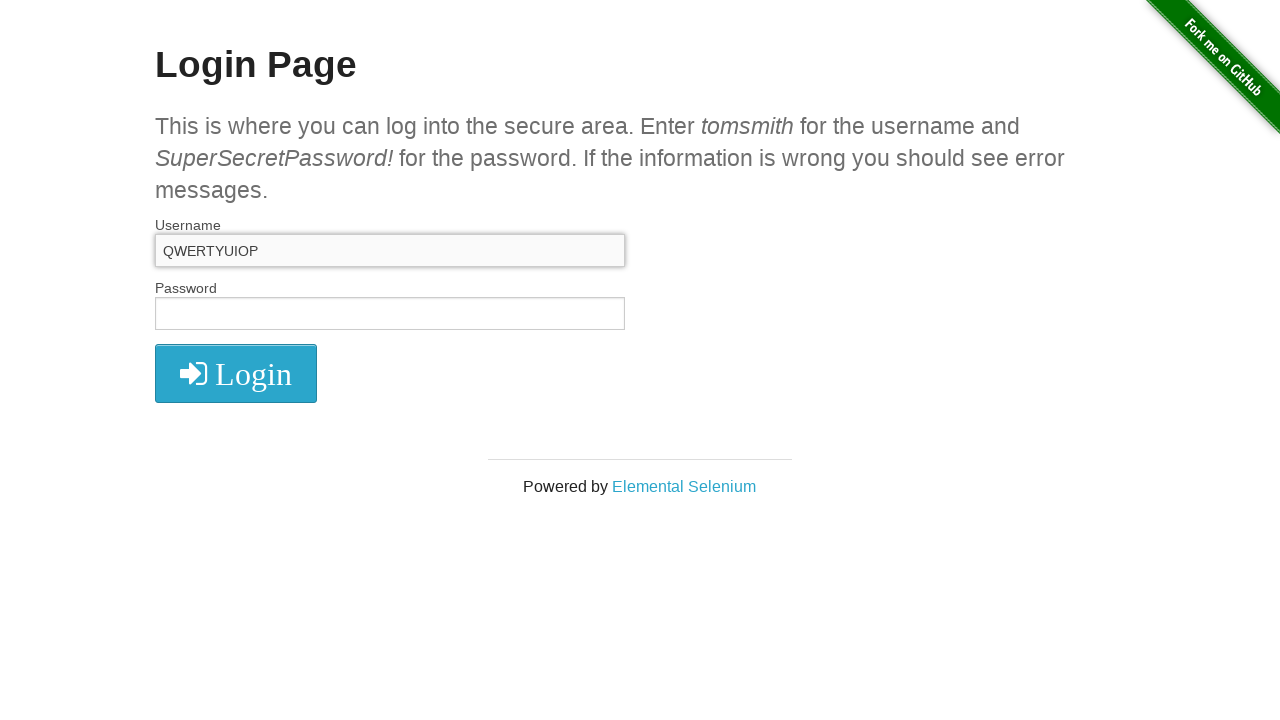

Pressed Backspace key (attempt 1/10)
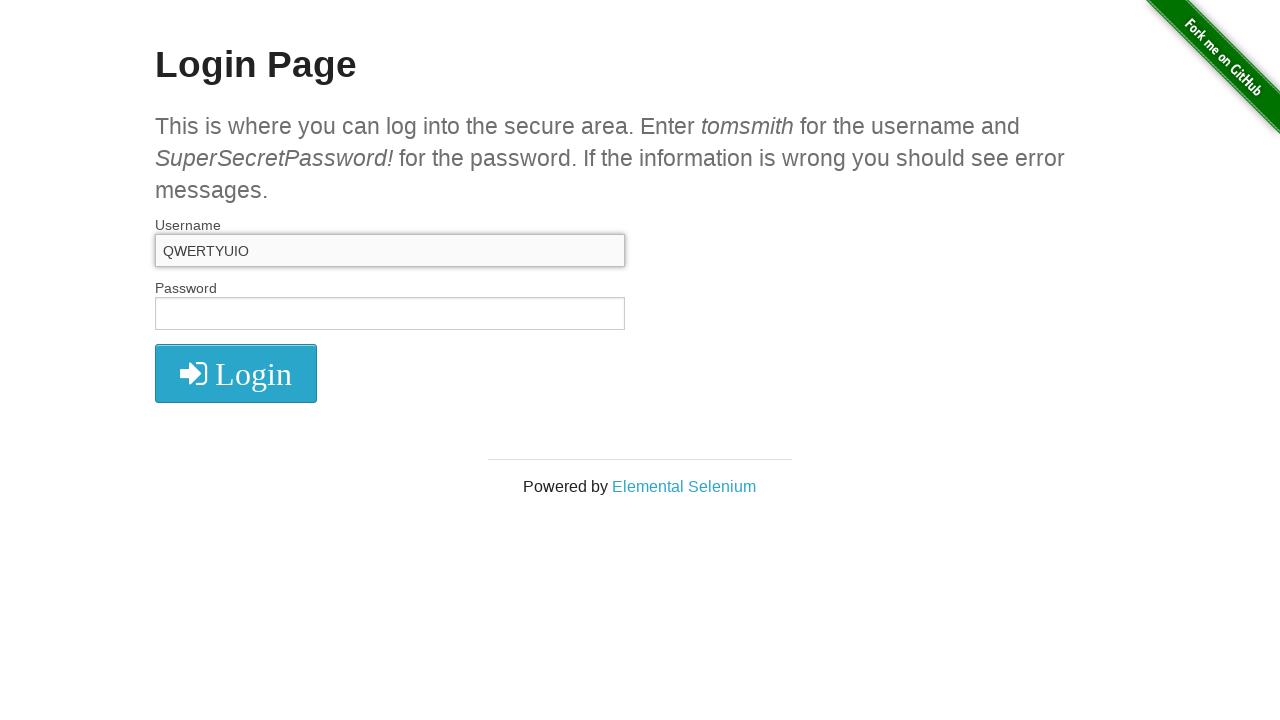

Waited 200ms after backspace
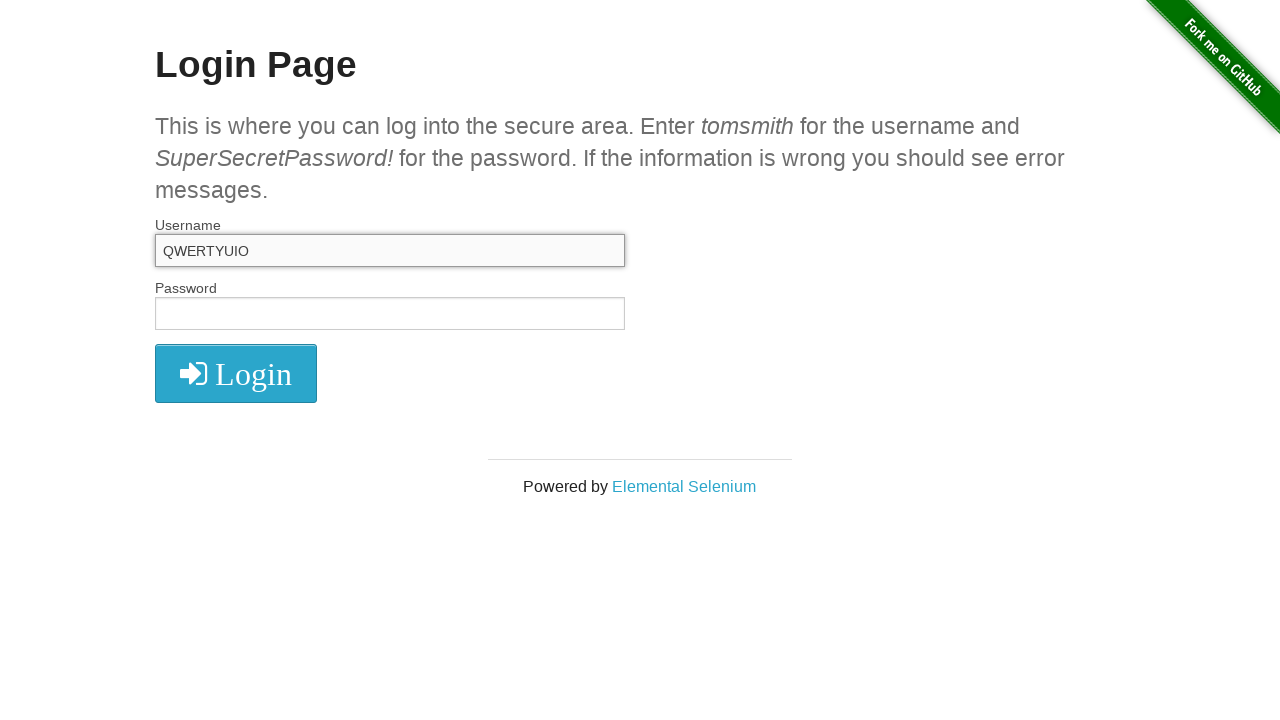

Pressed Backspace key (attempt 2/10)
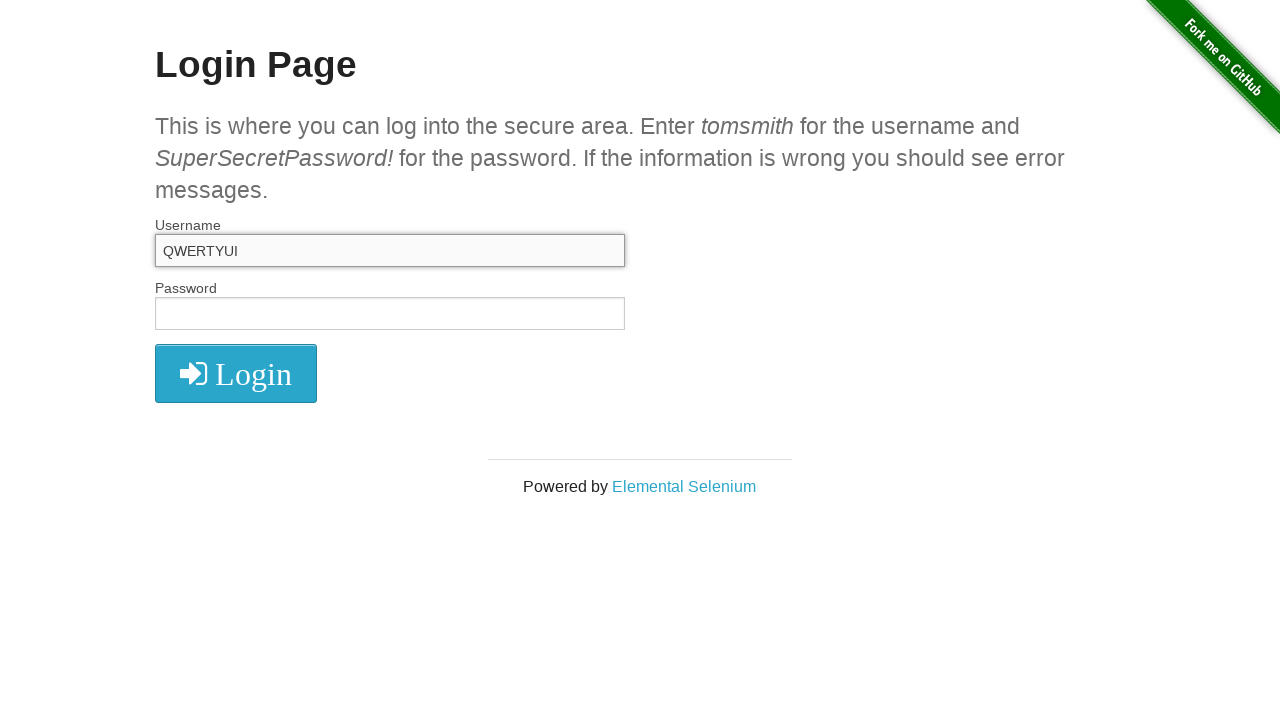

Waited 200ms after backspace
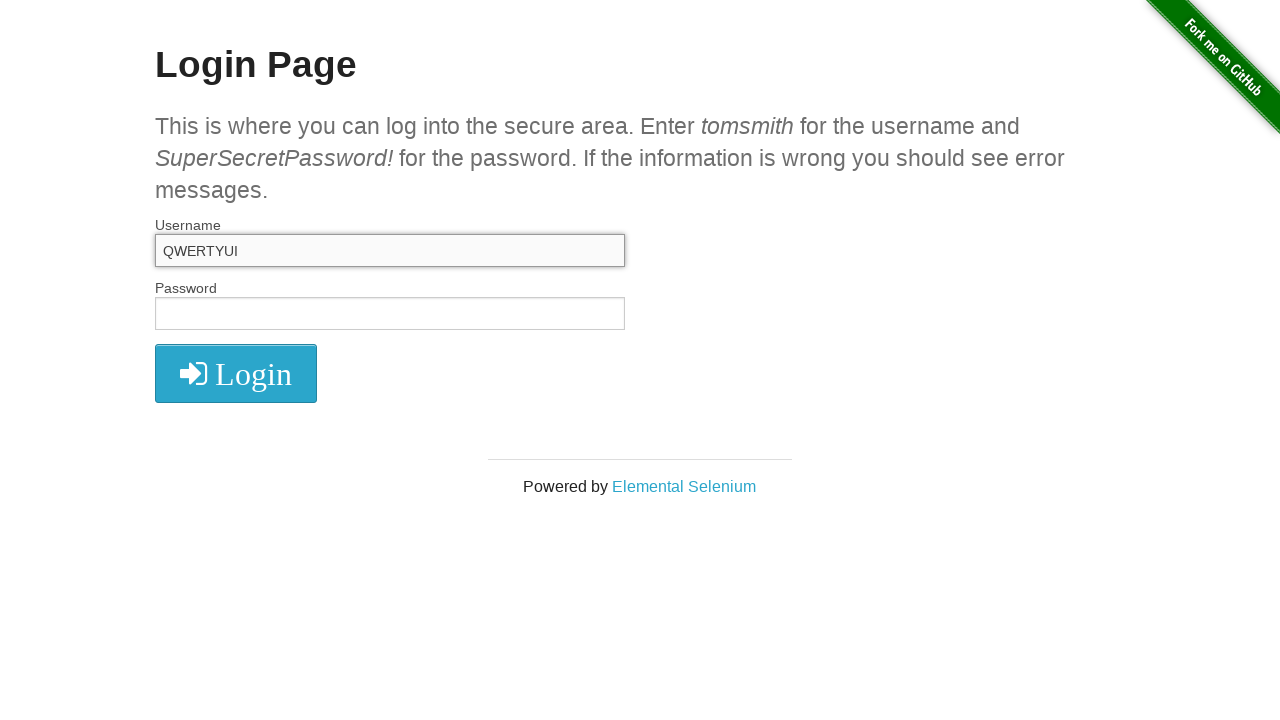

Pressed Backspace key (attempt 3/10)
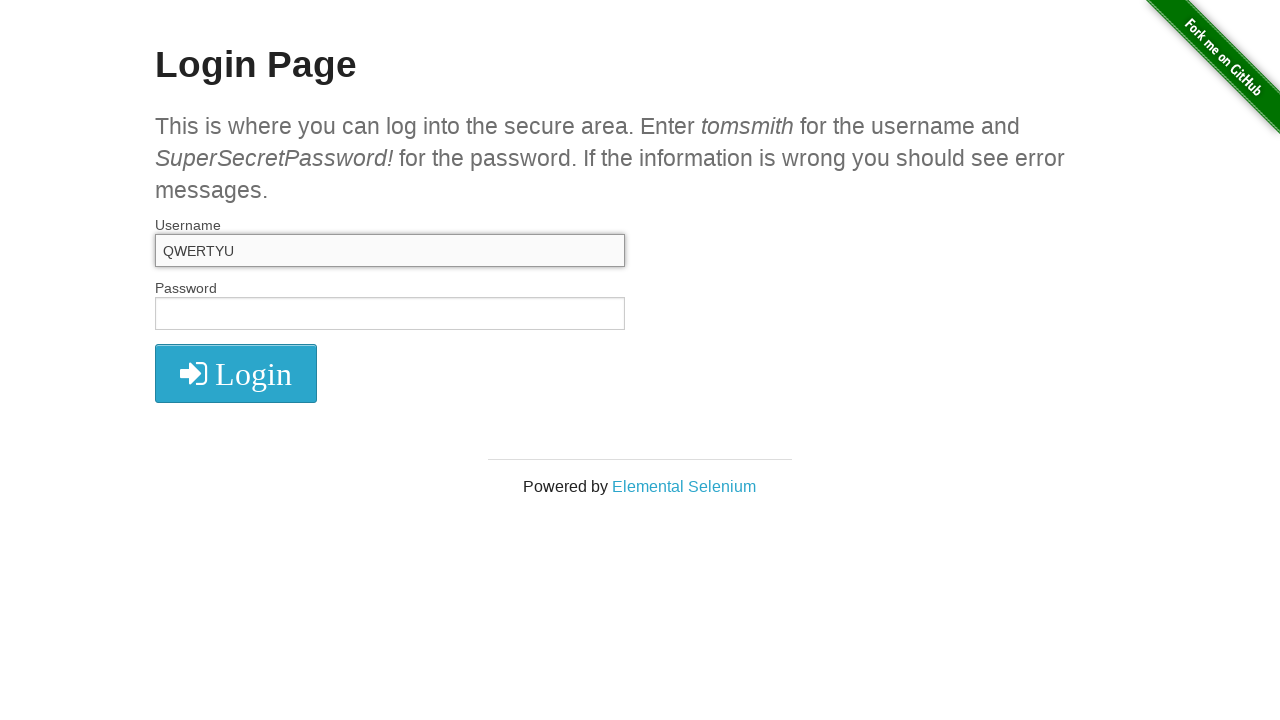

Waited 200ms after backspace
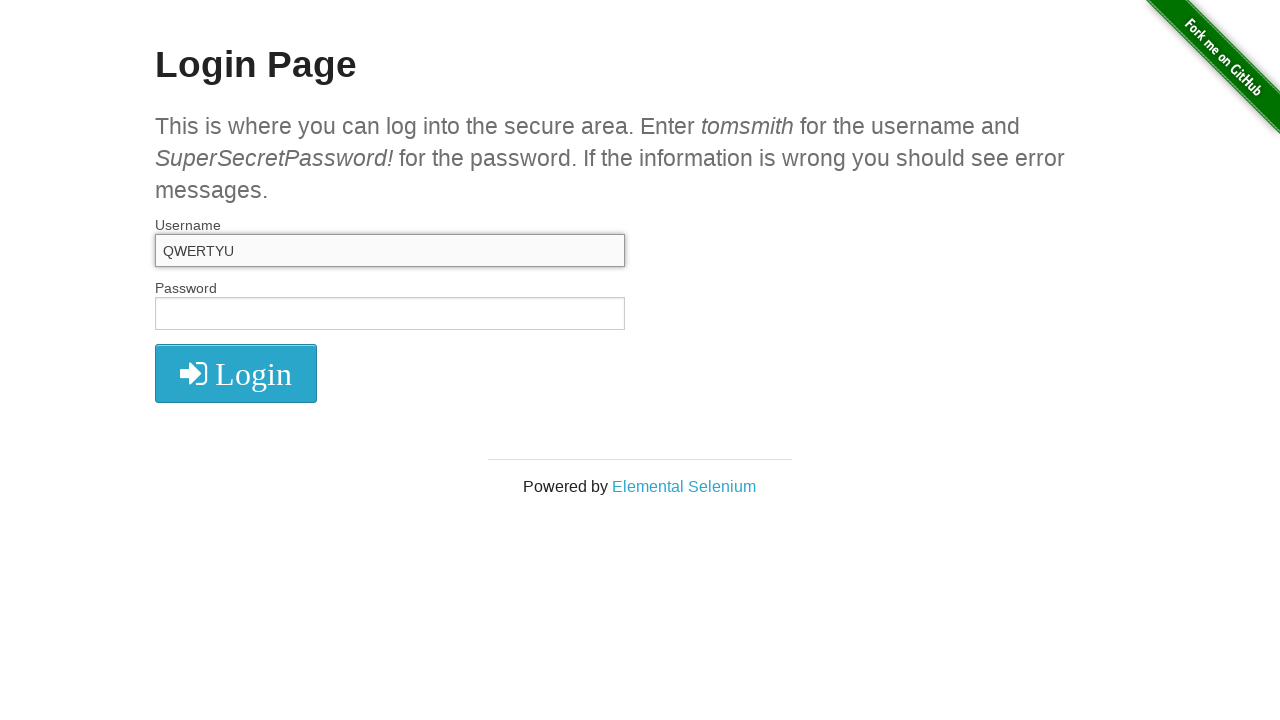

Pressed Backspace key (attempt 4/10)
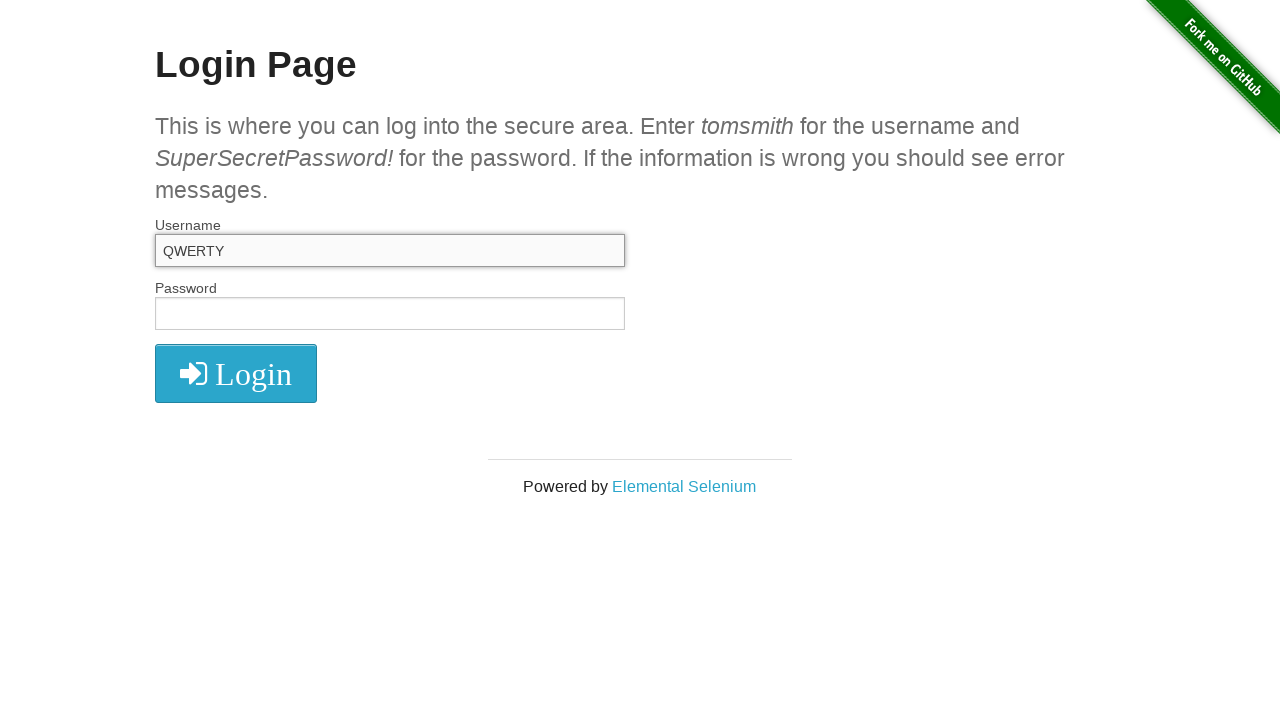

Waited 200ms after backspace
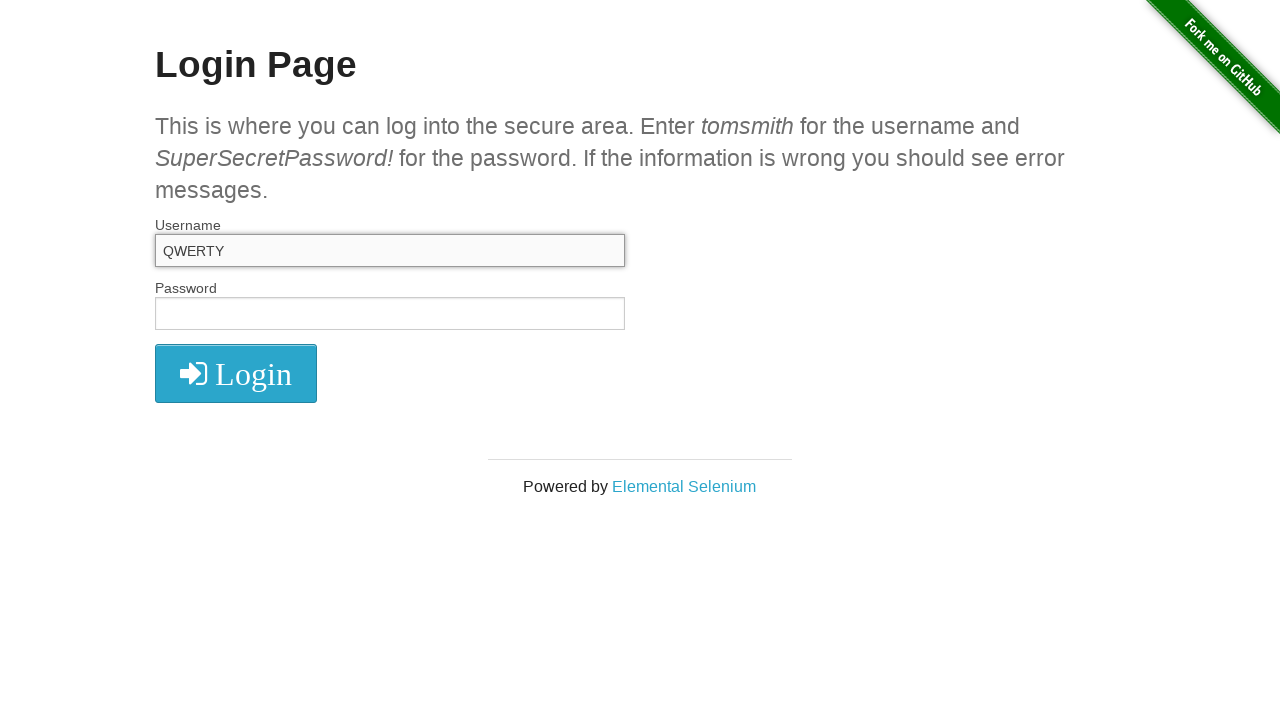

Pressed Backspace key (attempt 5/10)
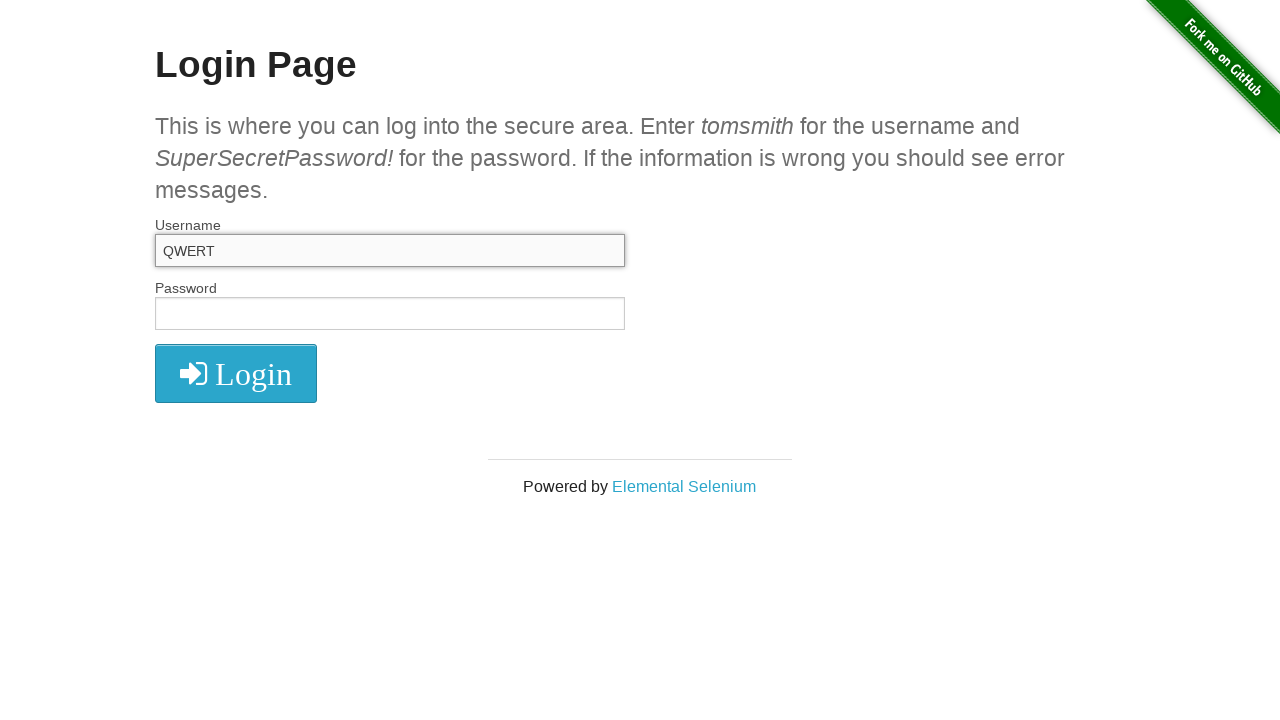

Waited 200ms after backspace
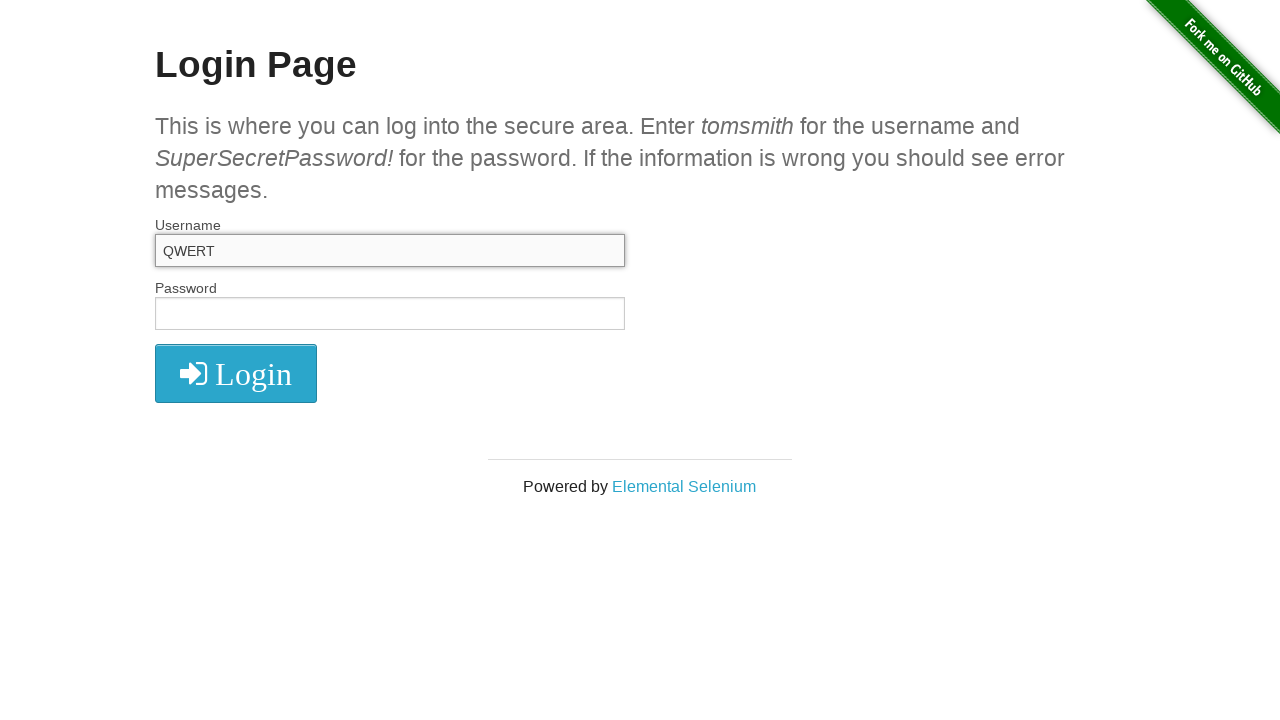

Pressed Backspace key (attempt 6/10)
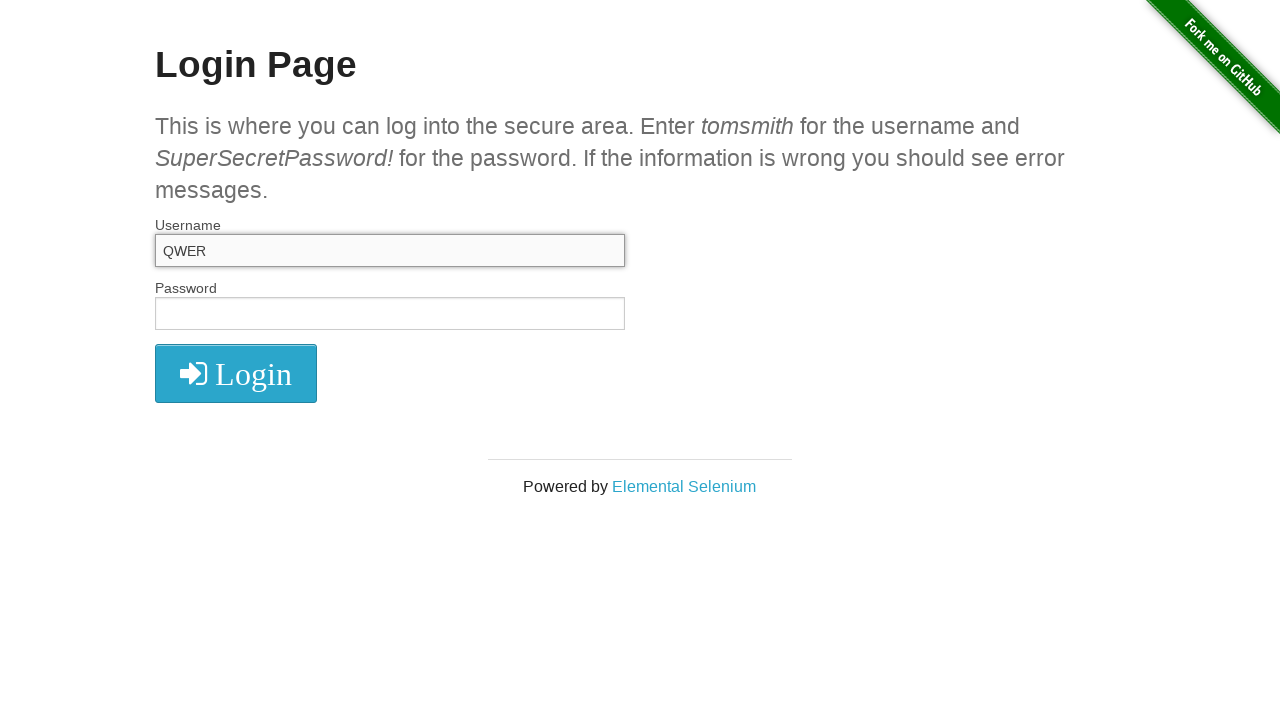

Waited 200ms after backspace
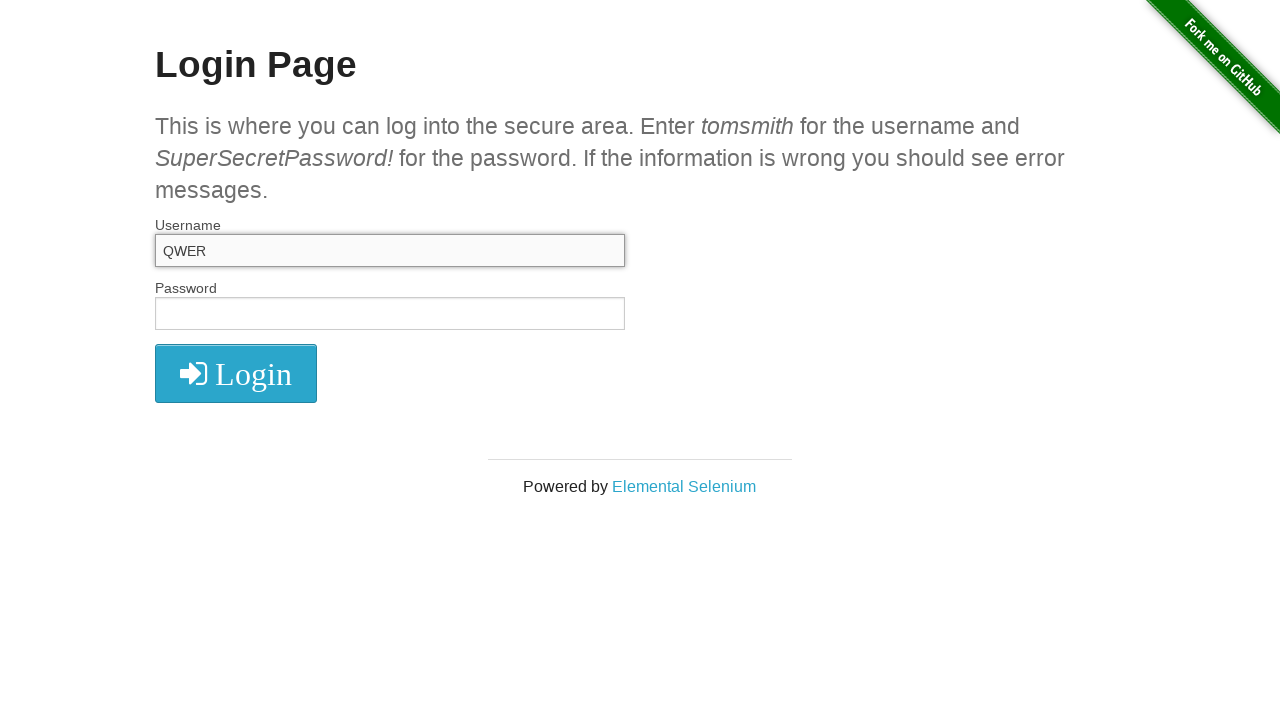

Pressed Backspace key (attempt 7/10)
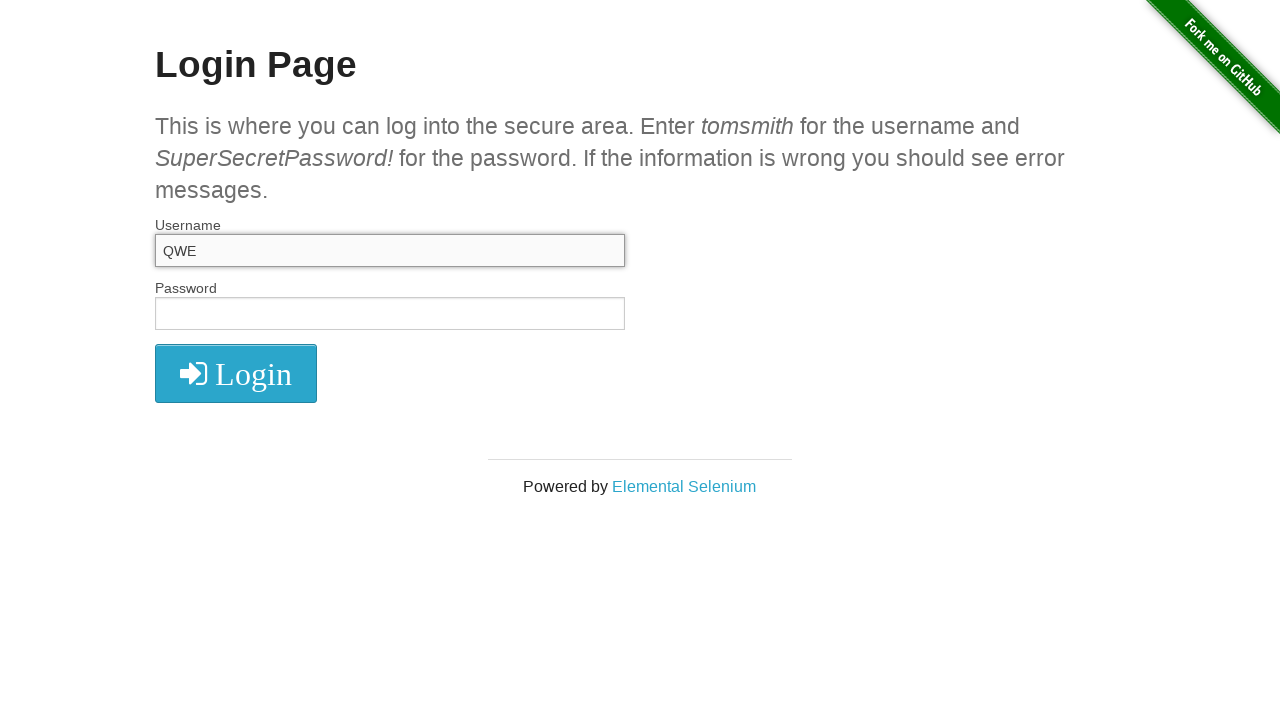

Waited 200ms after backspace
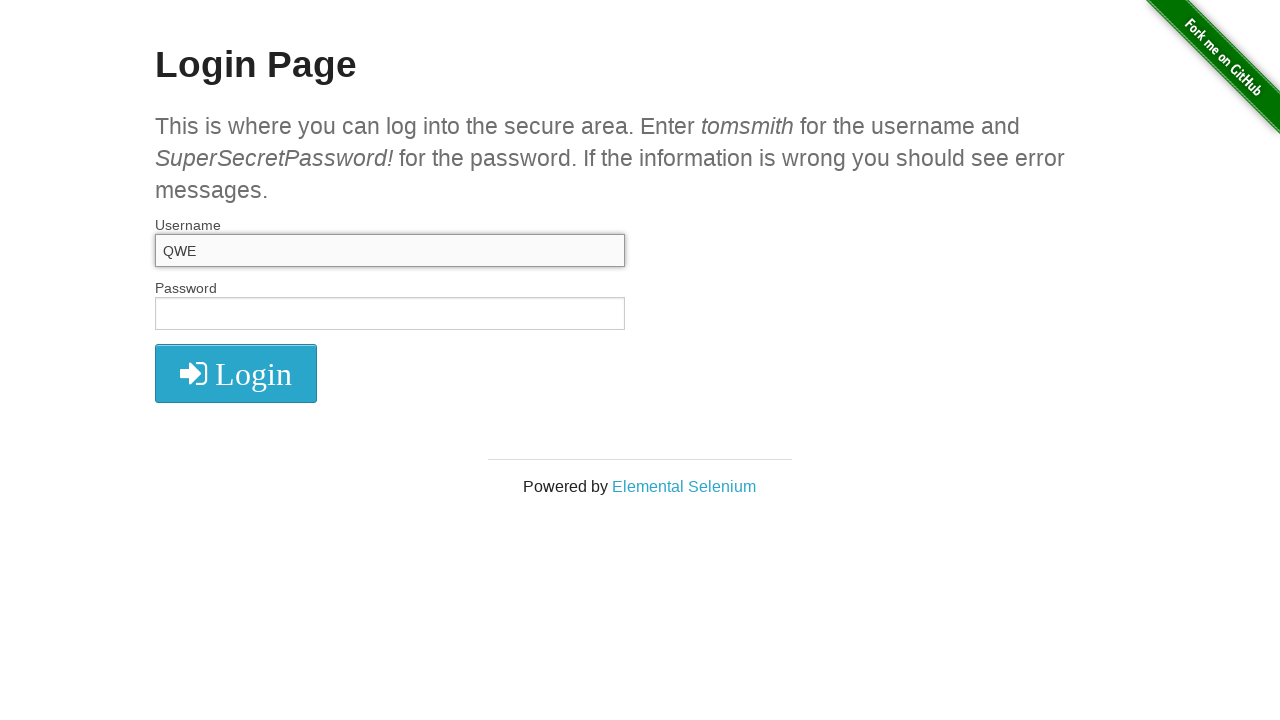

Pressed Backspace key (attempt 8/10)
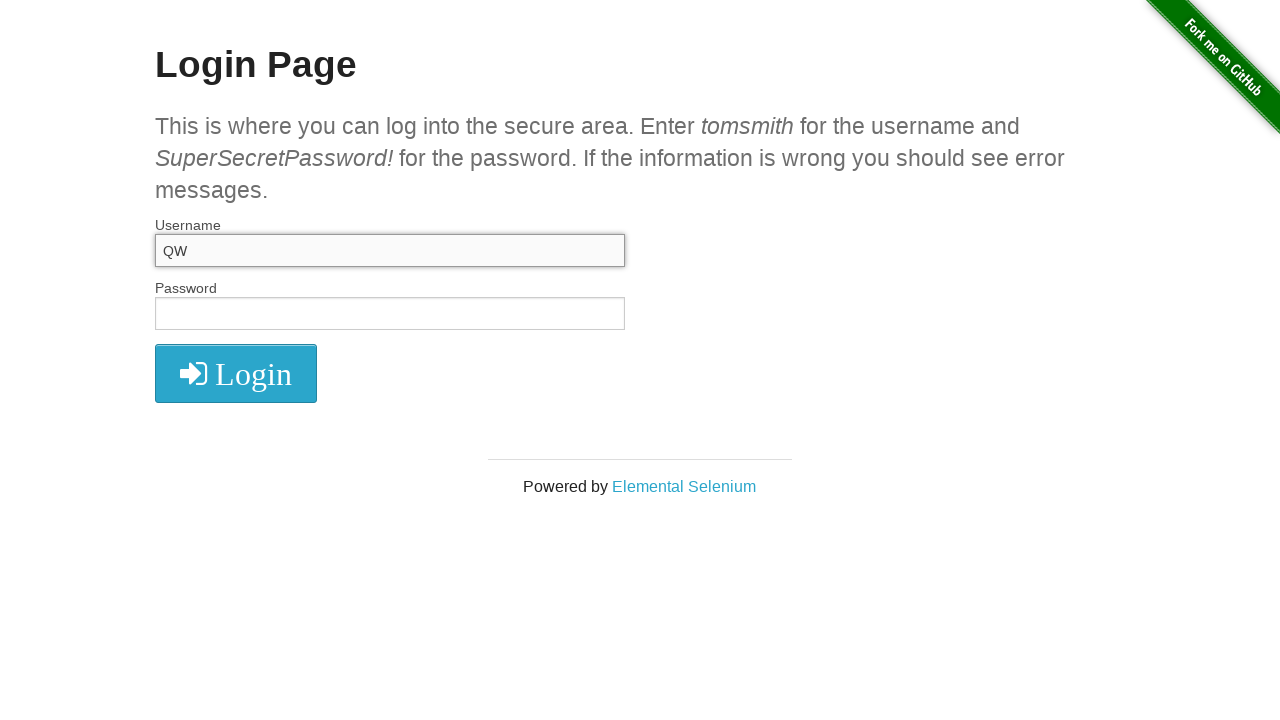

Waited 200ms after backspace
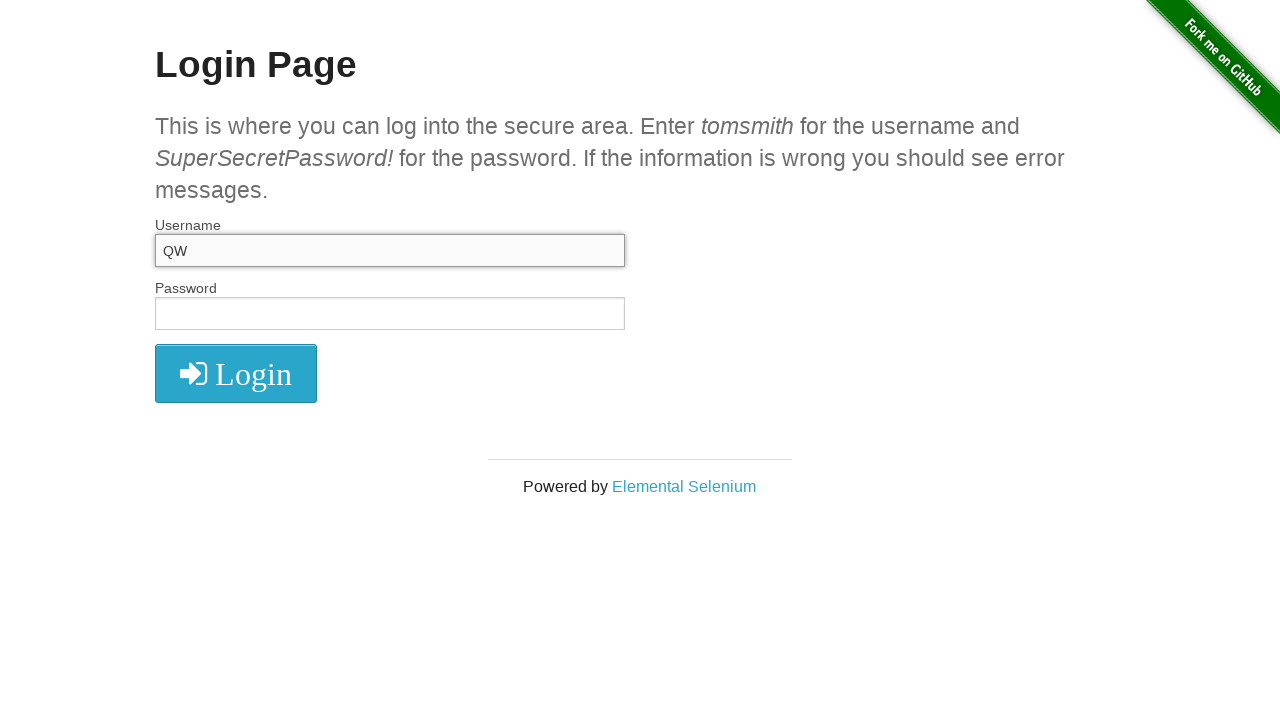

Pressed Backspace key (attempt 9/10)
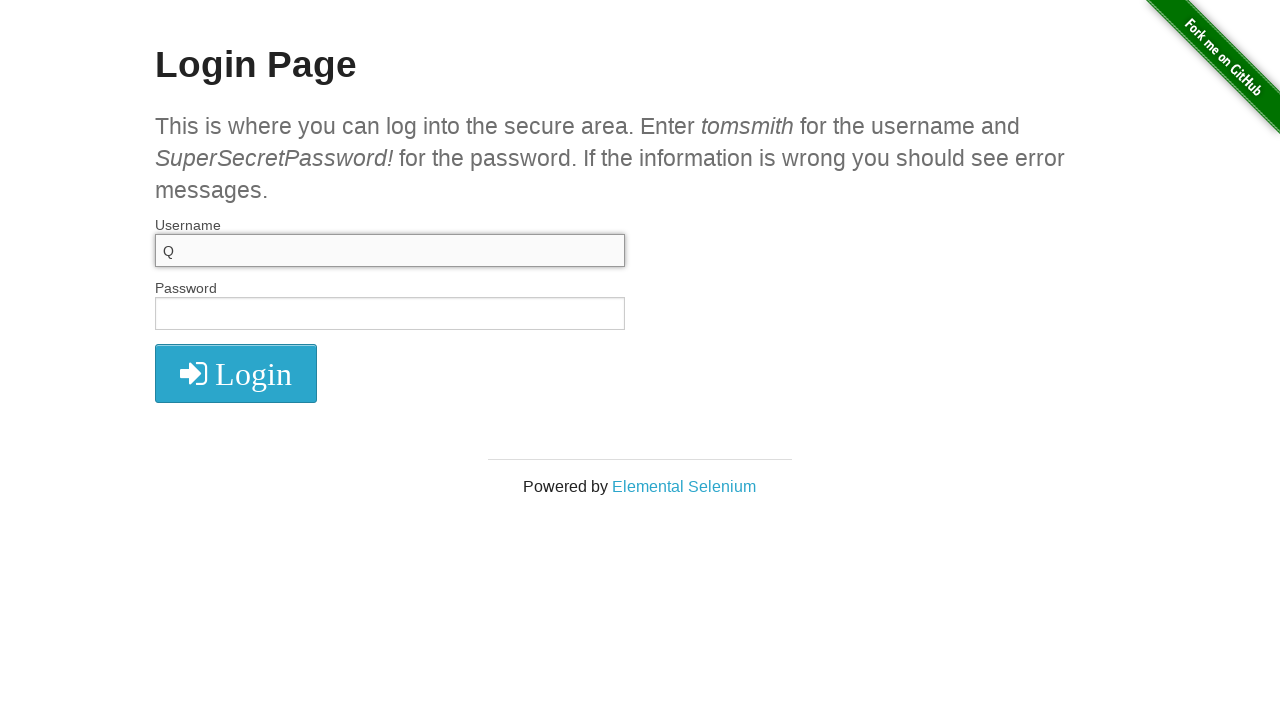

Waited 200ms after backspace
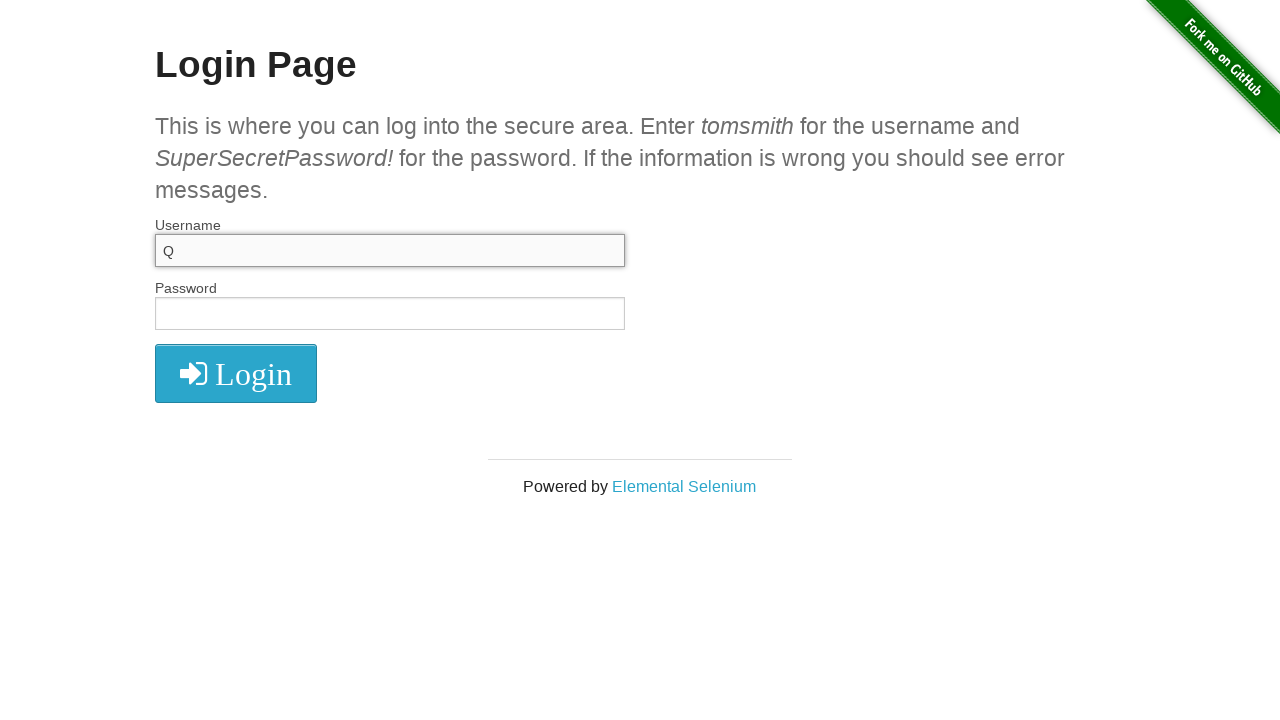

Pressed Backspace key (attempt 10/10)
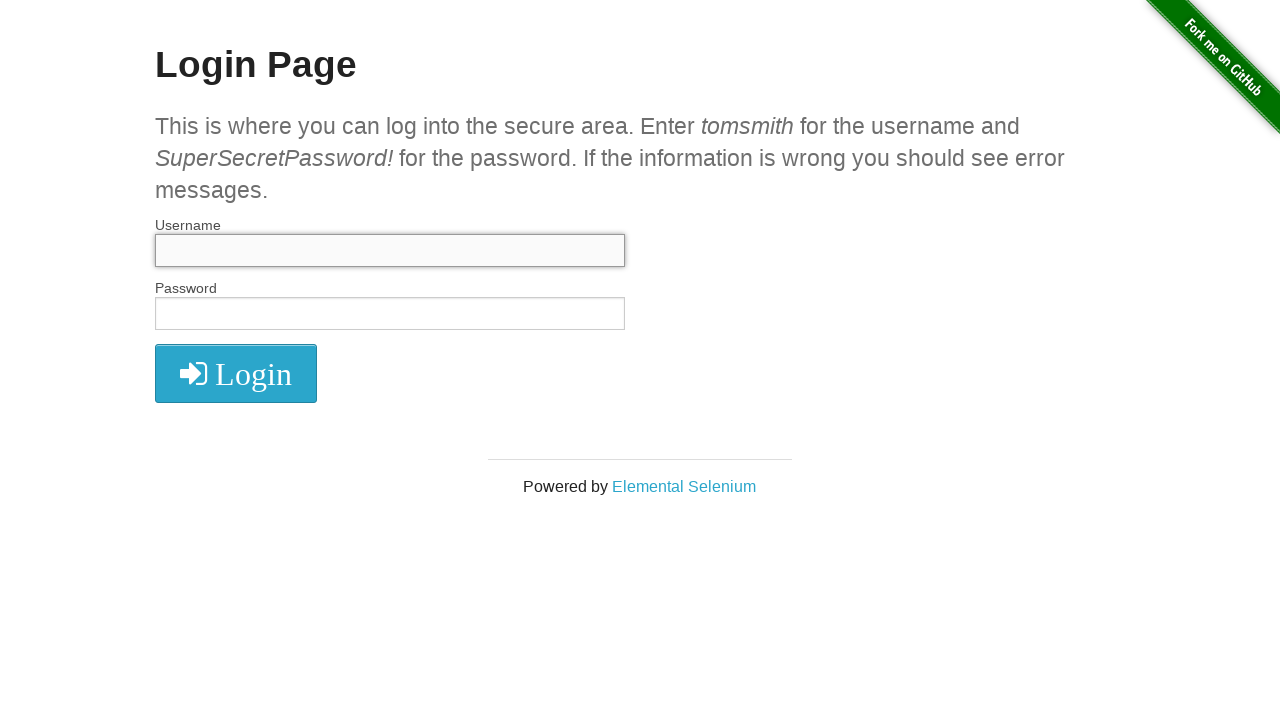

Waited 200ms after backspace
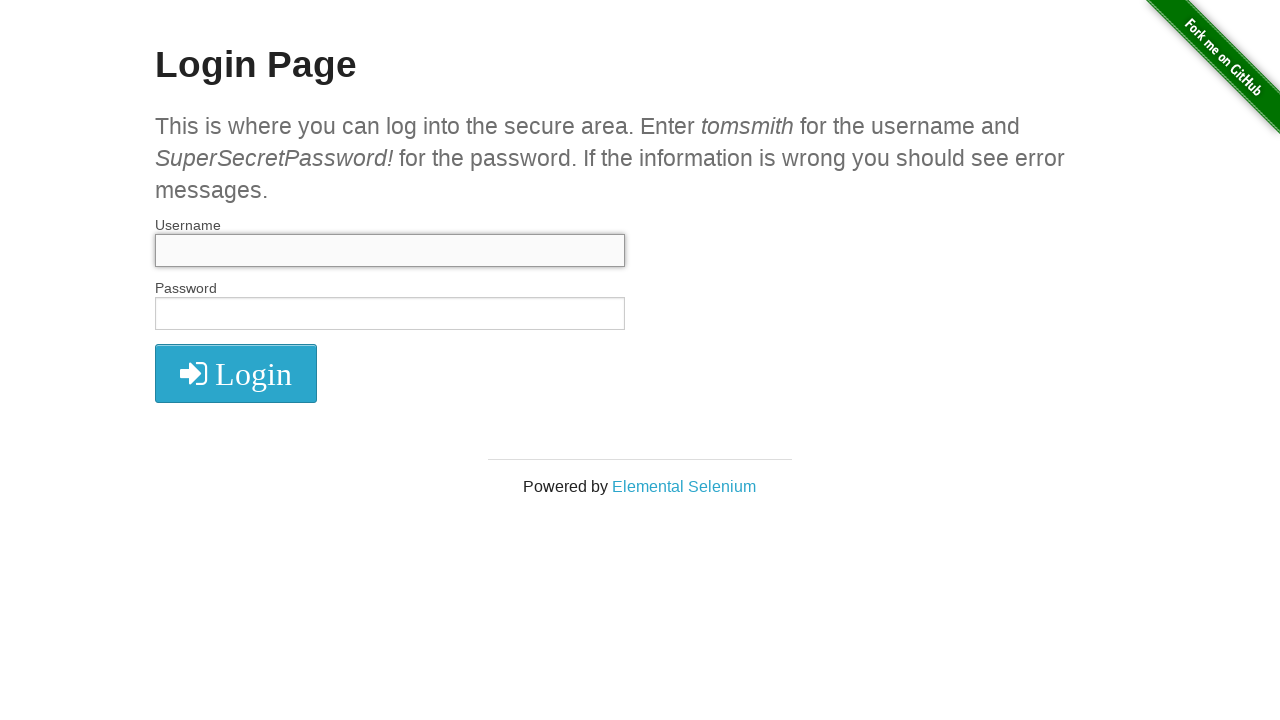

Username field is present and empty
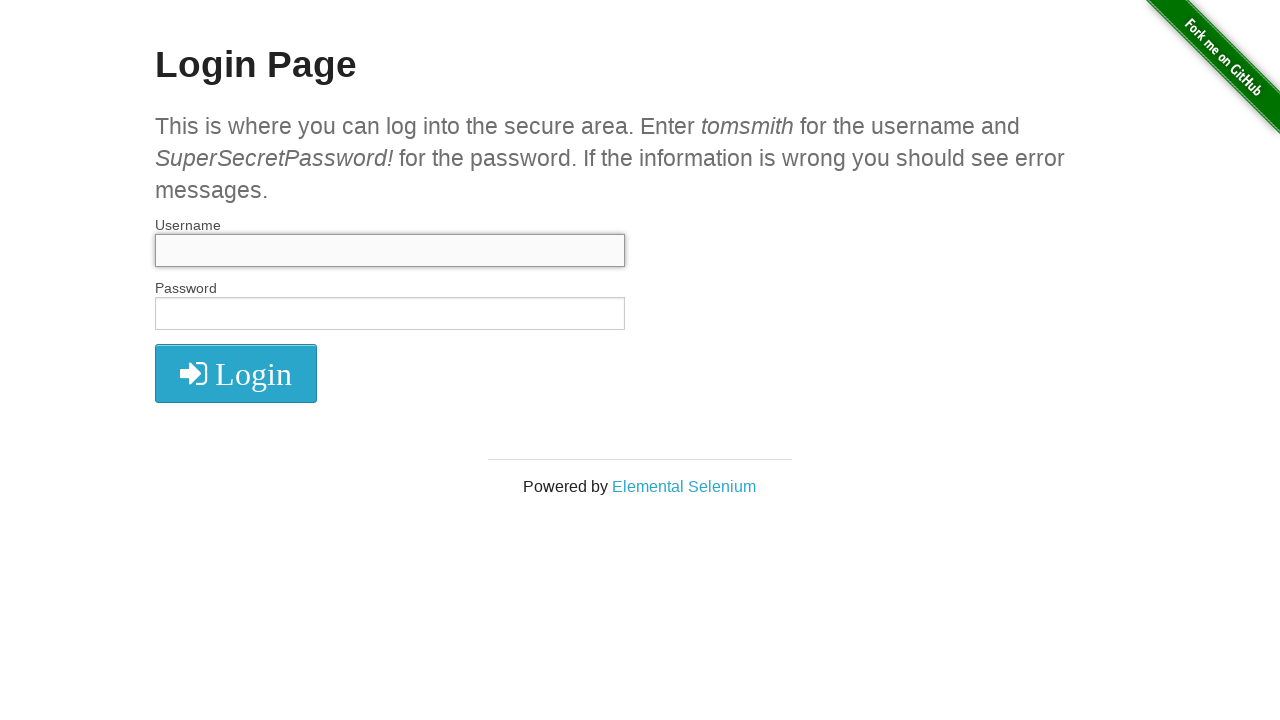

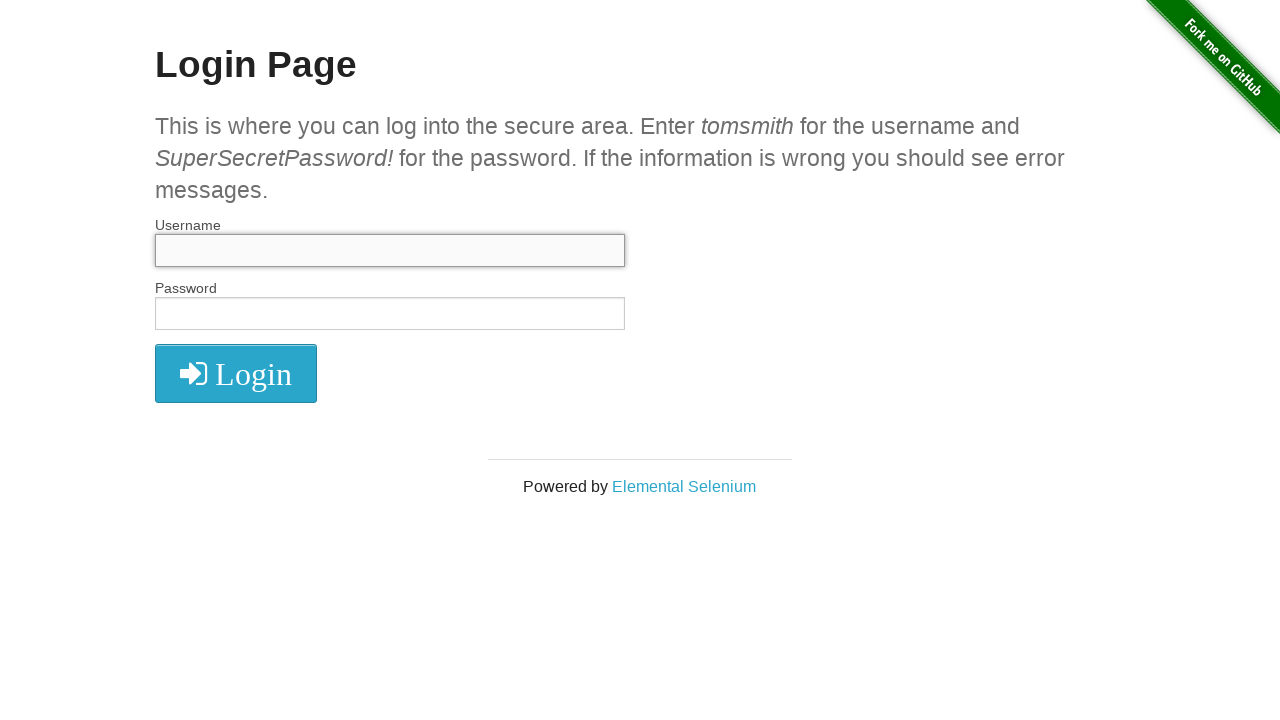